Tests JavaScript alert handling by triggering an alert, accepting it, and verifying the result message

Starting URL: https://the-internet.herokuapp.com/javascript_alerts

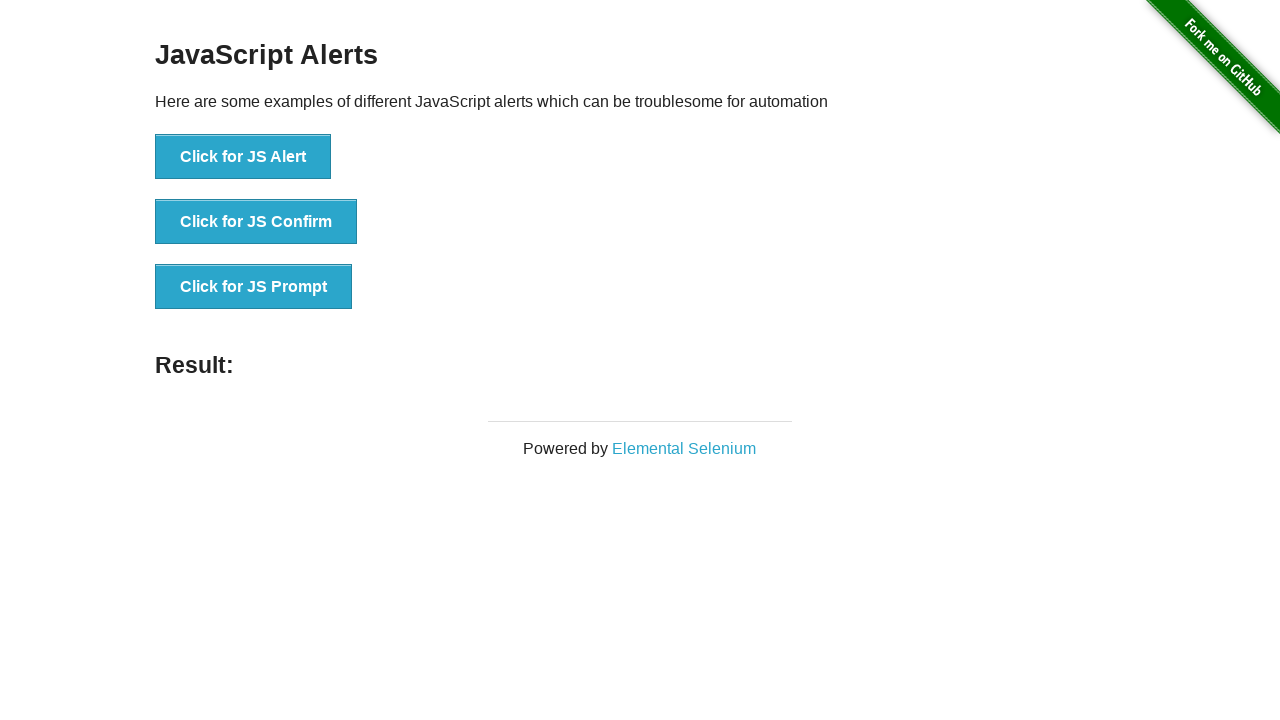

Clicked button to trigger JavaScript alert at (243, 157) on button[onclick='jsAlert()']
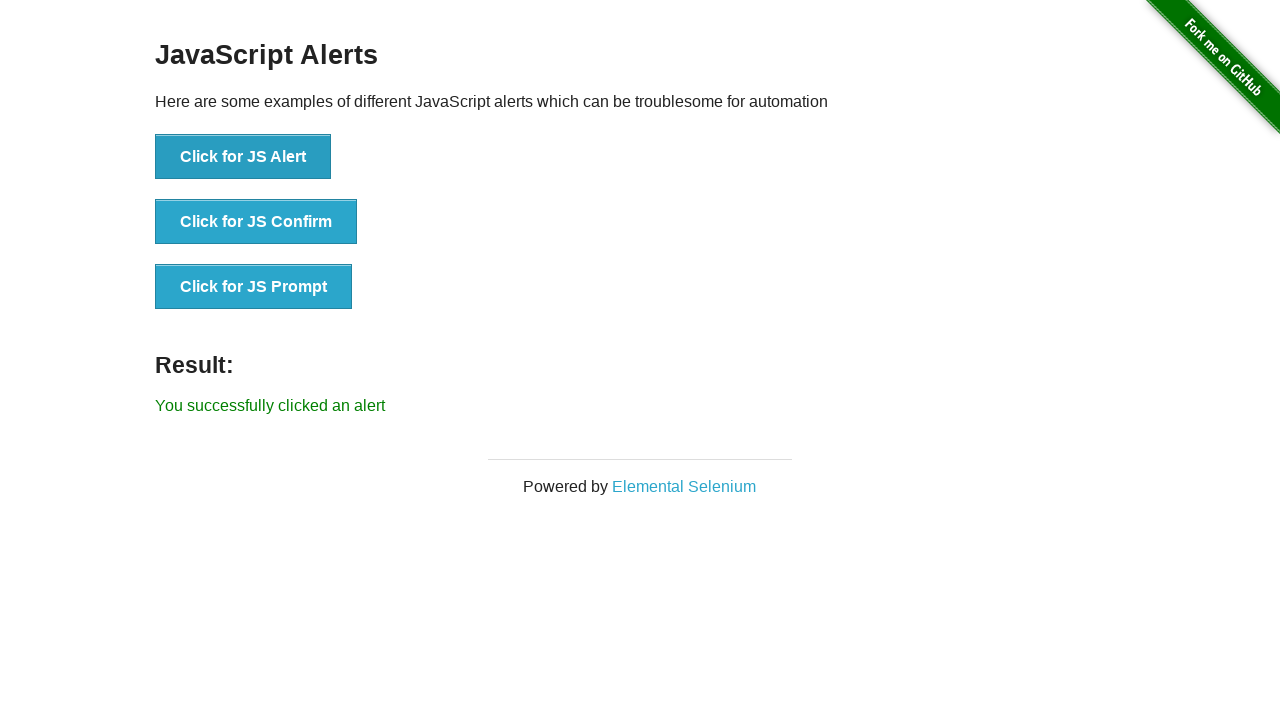

Set up dialog handler to accept alert
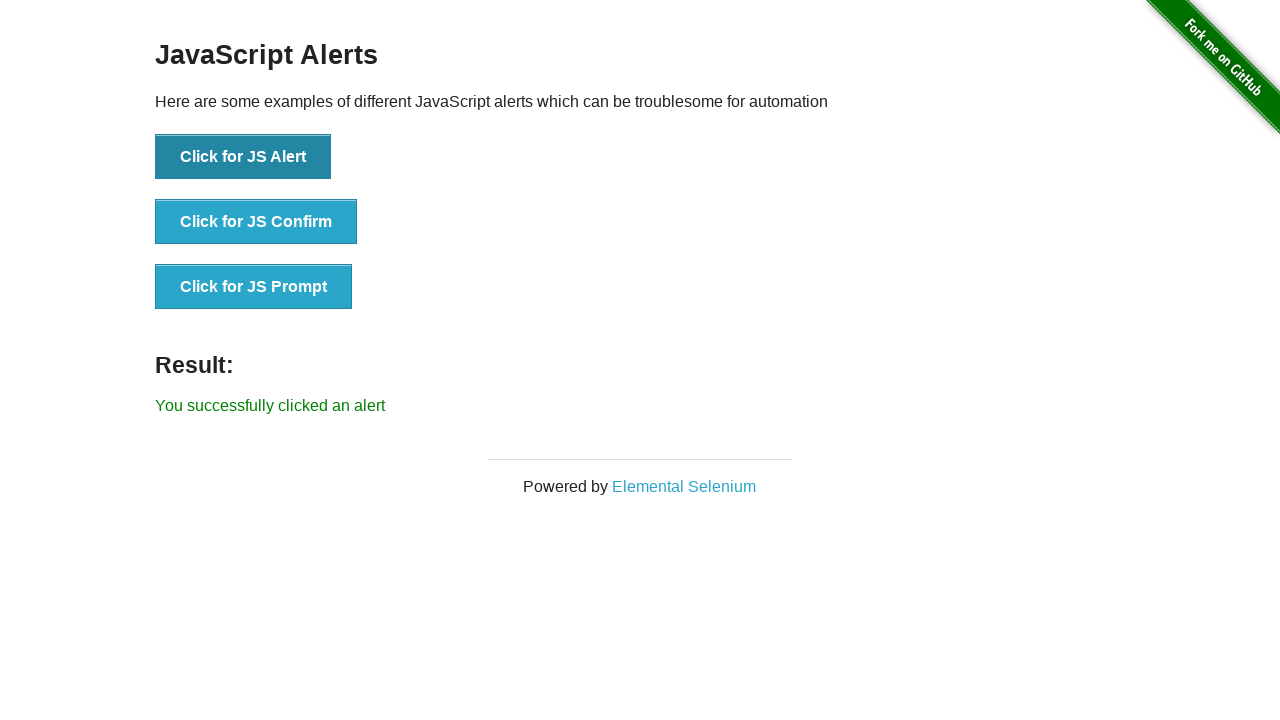

Result message element loaded after alert acceptance
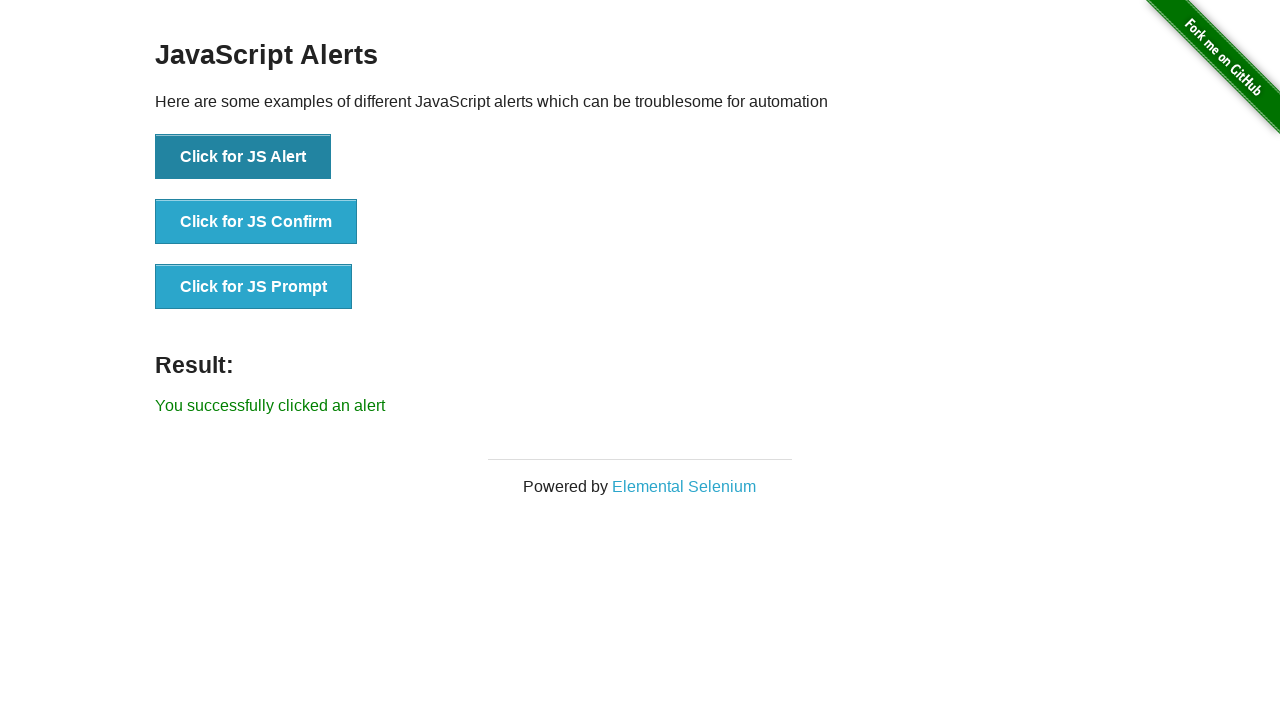

Retrieved result text content
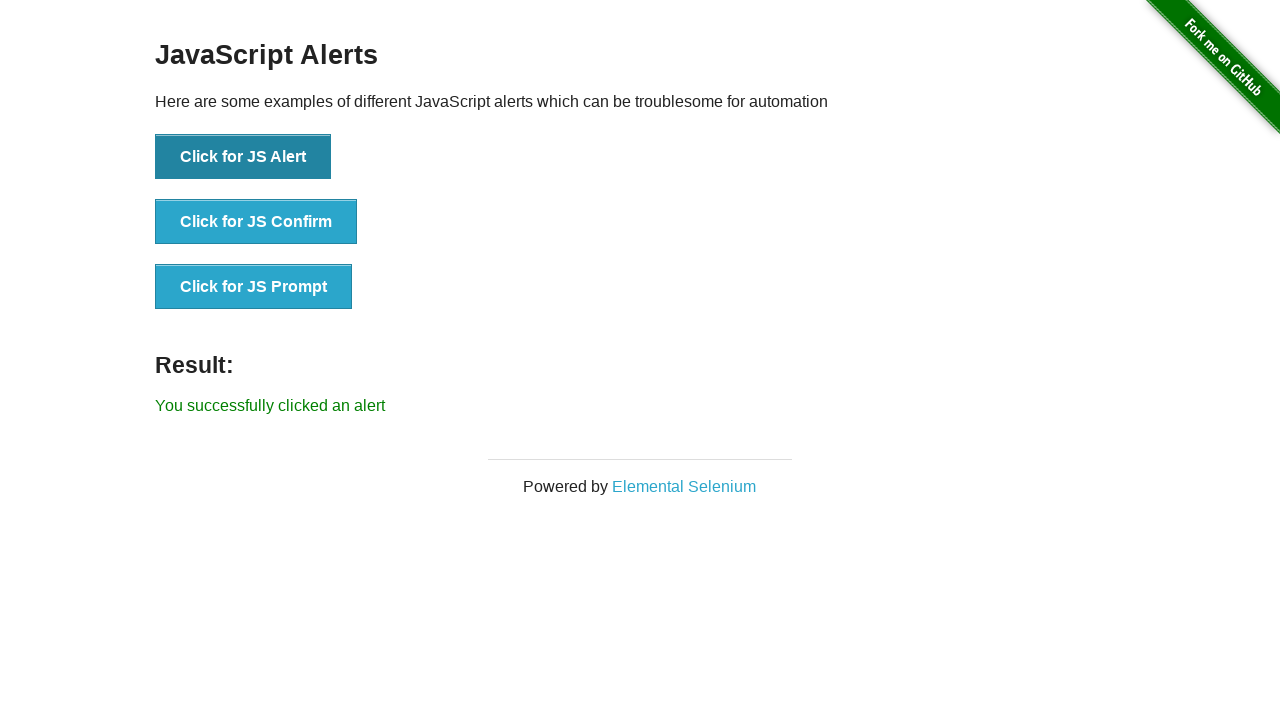

Verified result text matches expected message 'You successfully clicked an alert'
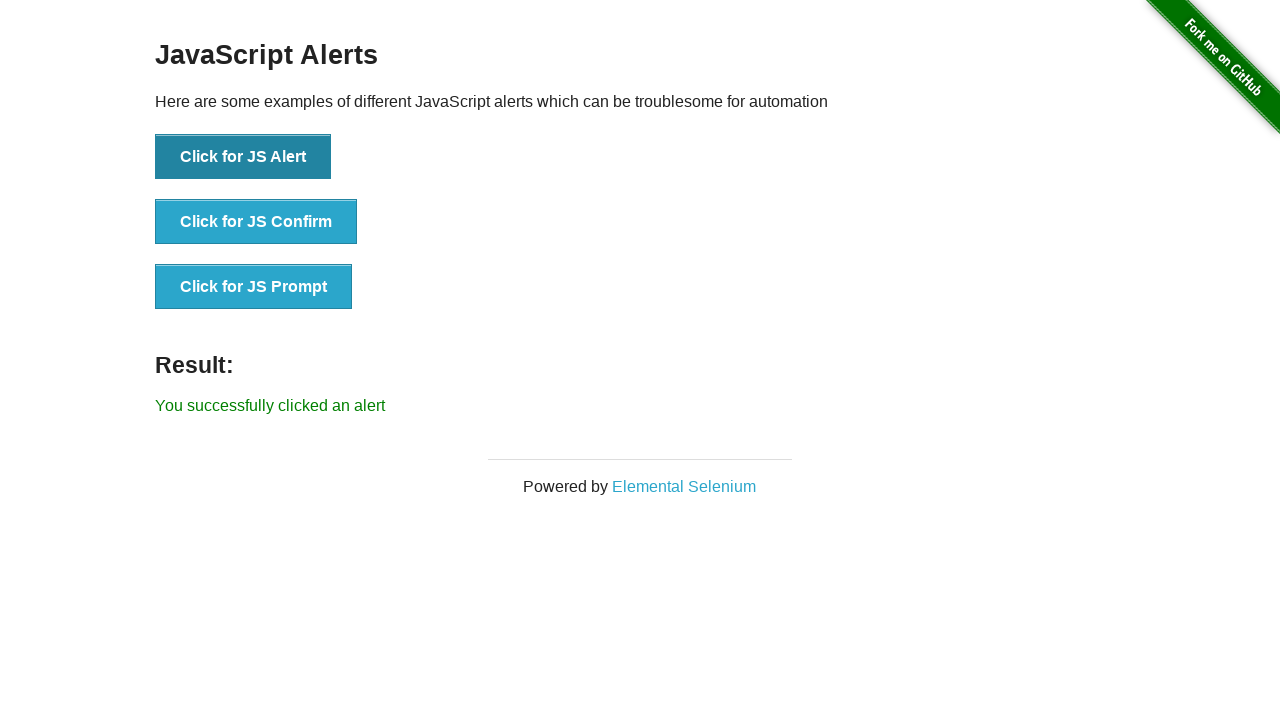

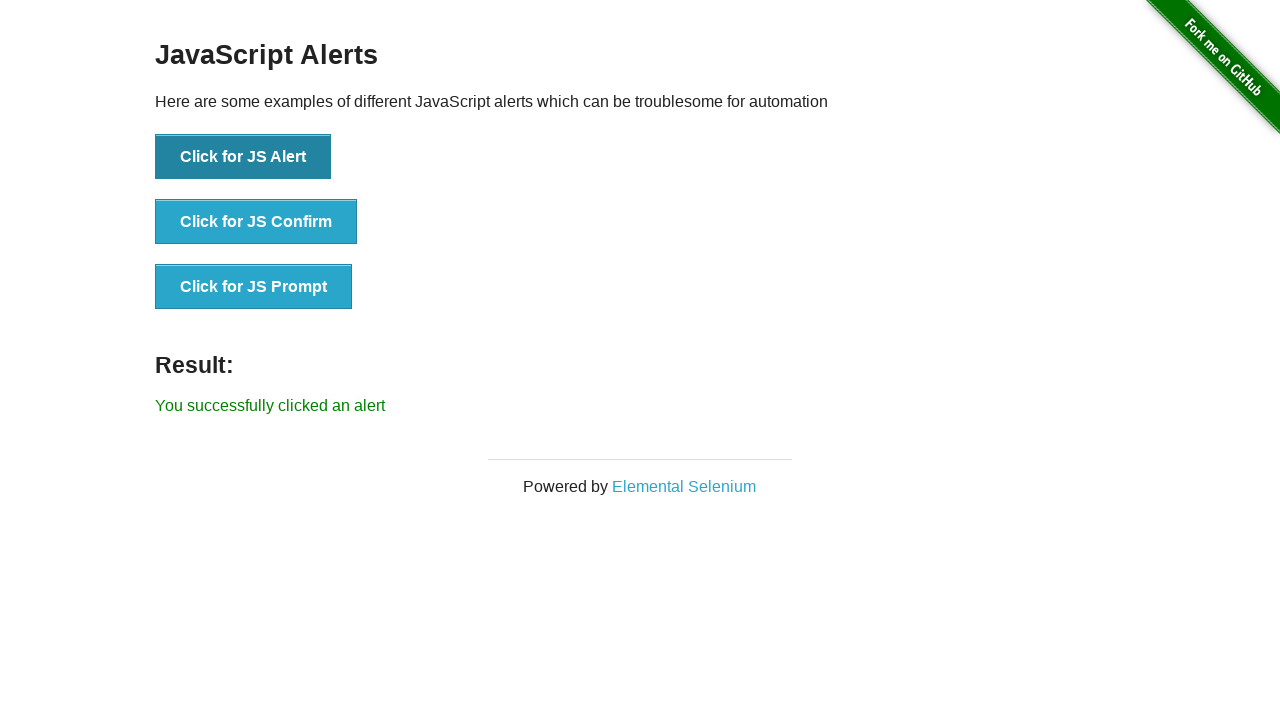